Tests the enabled/disabled state of buttons on a page by checking if button 4 is disabled and button 3 is enabled

Starting URL: https://www.automationtesting.co.uk/buttons.html

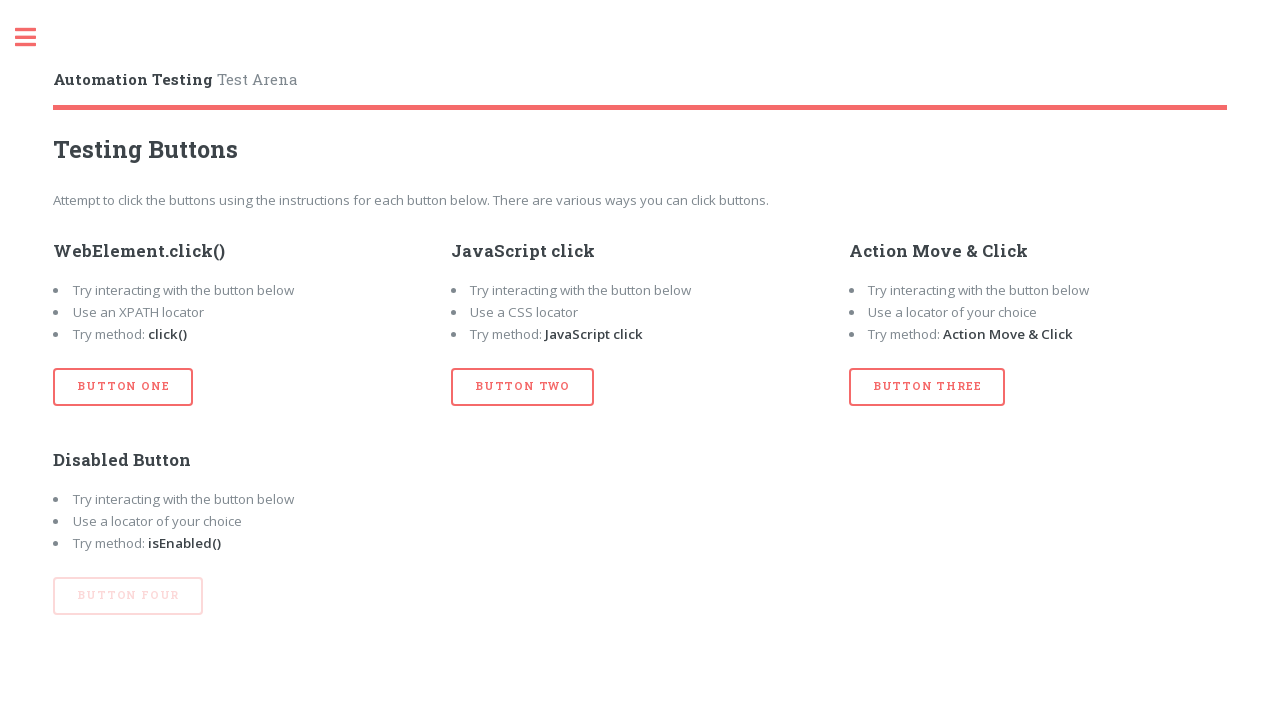

Navigated to buttons test page
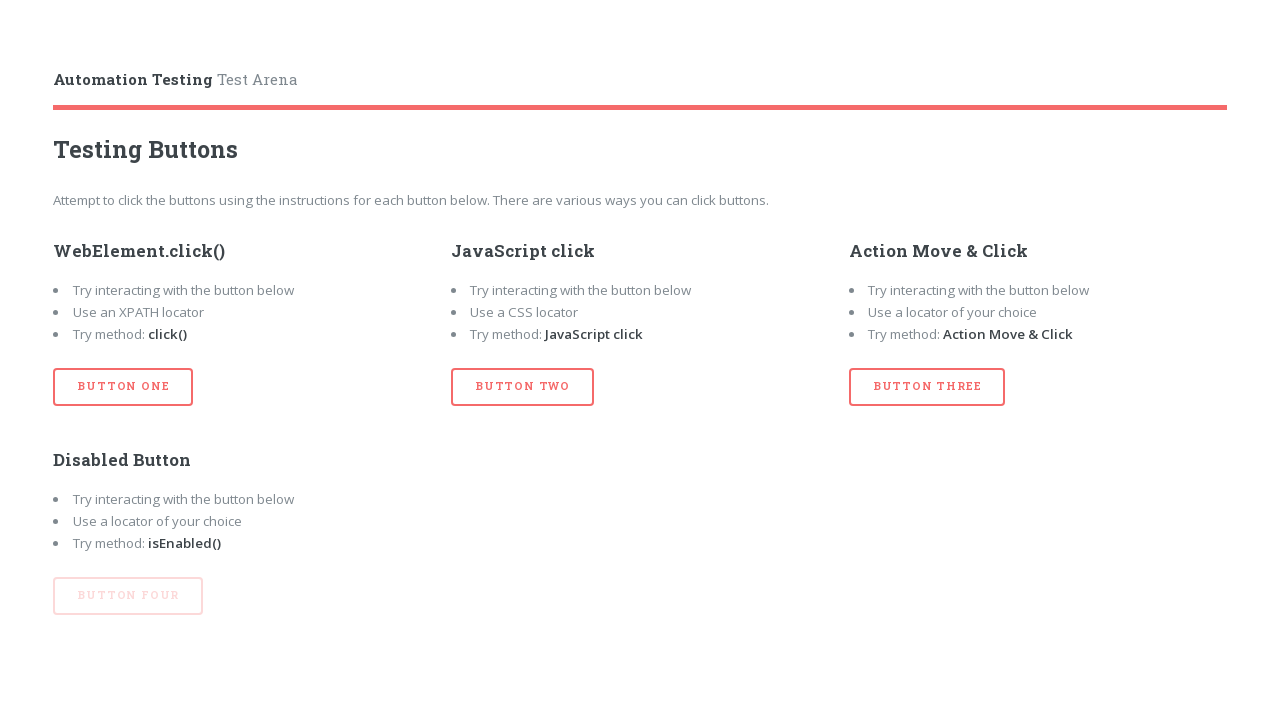

Checked if button 4 is enabled: False
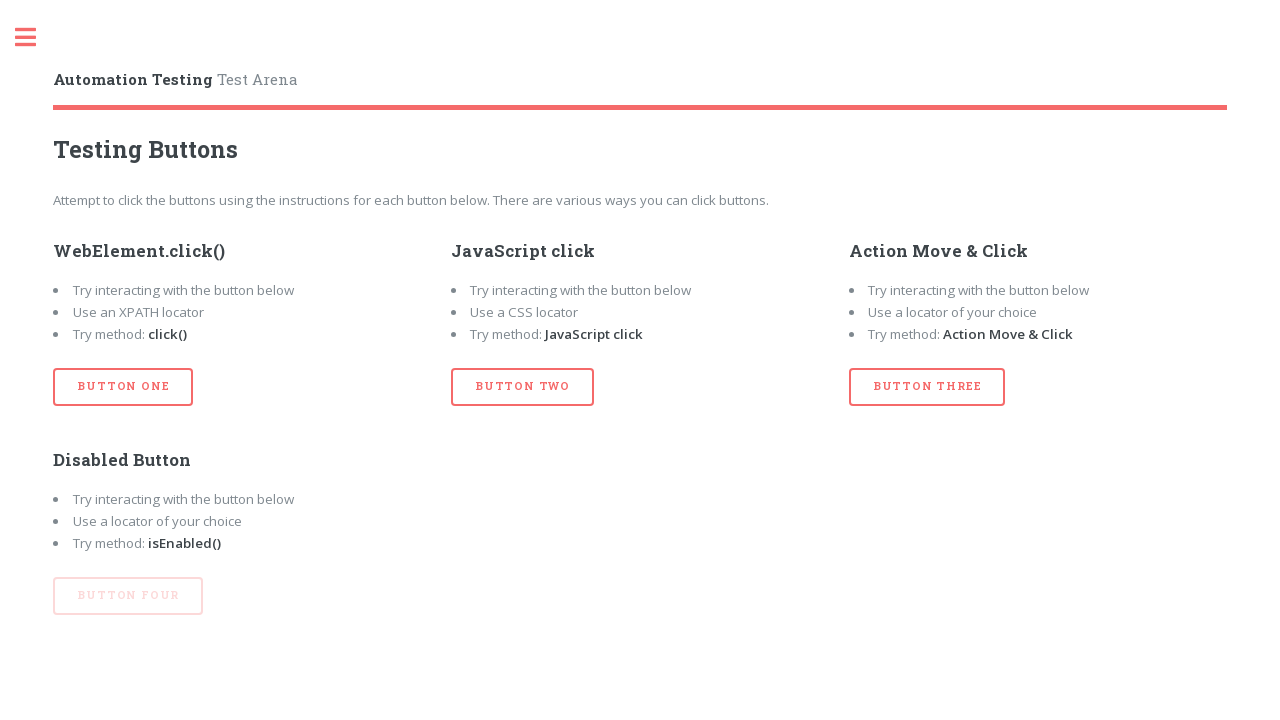

Checked if button 3 is enabled: True
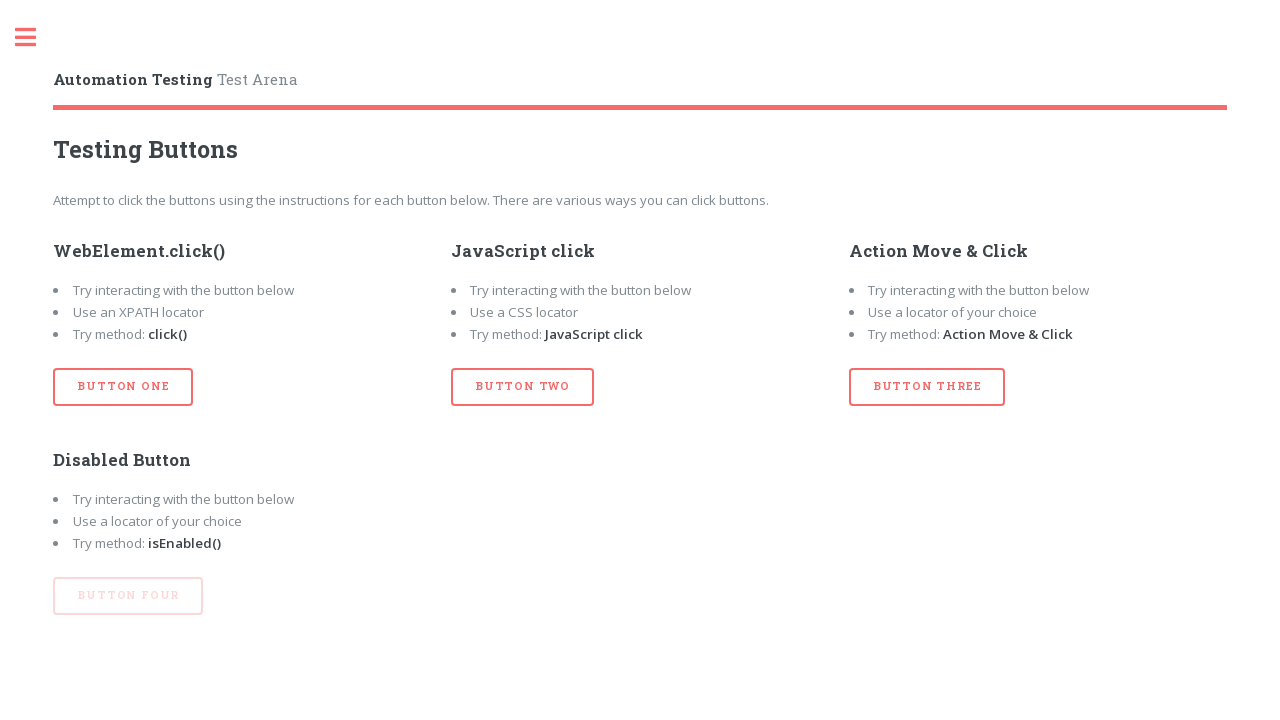

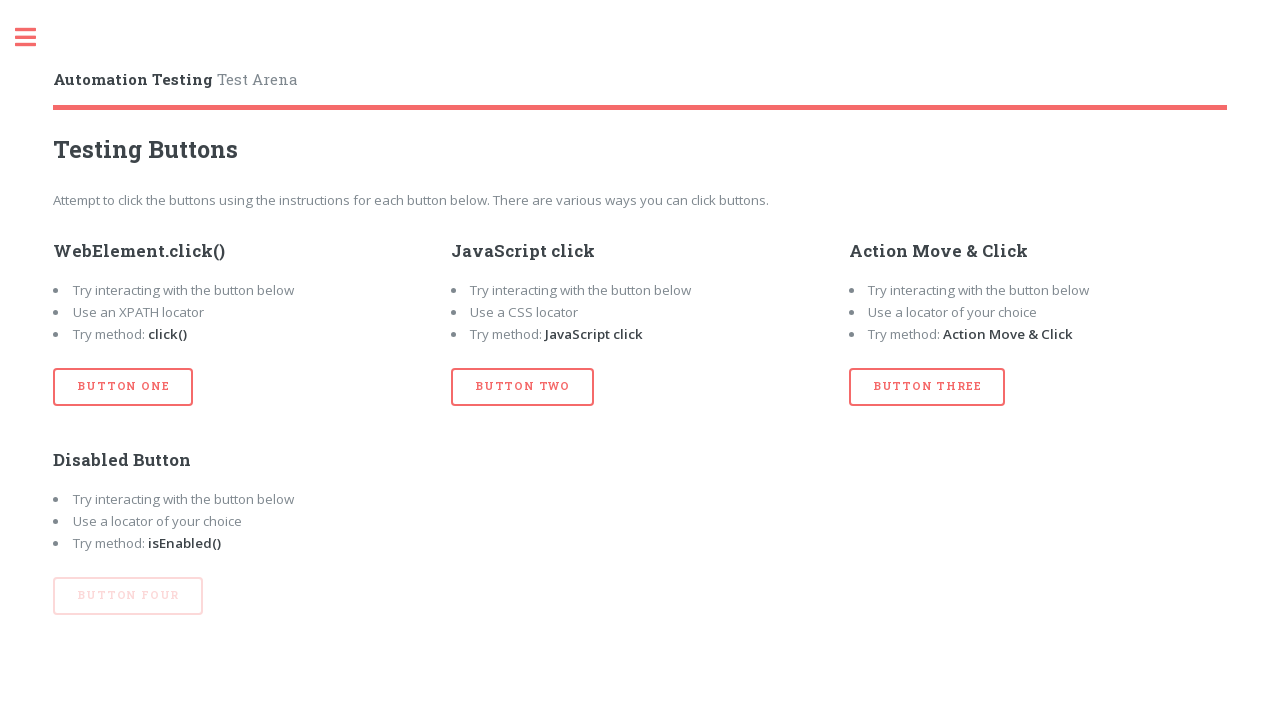